Tests mouse hover functionality by hovering over an element and clicking a link that appears in the hover menu

Starting URL: https://rahulshettyacademy.com/AutomationPractice/

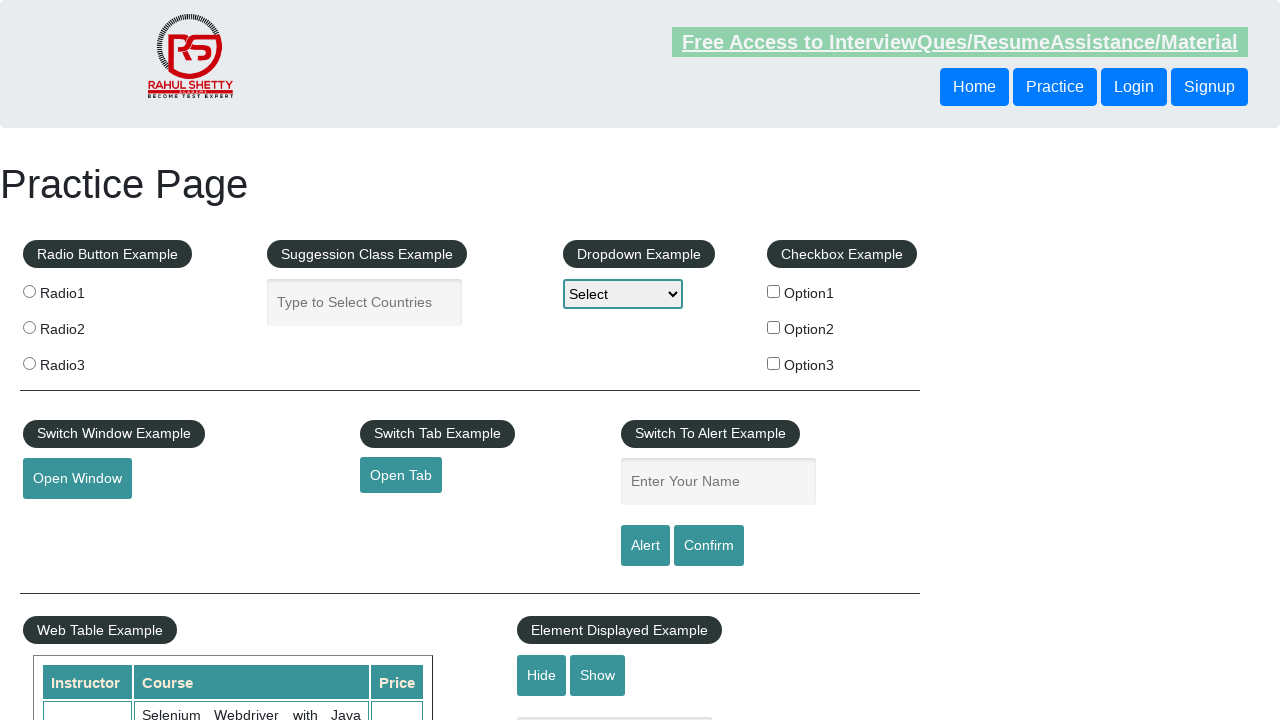

Scrolled mouse hover element into view
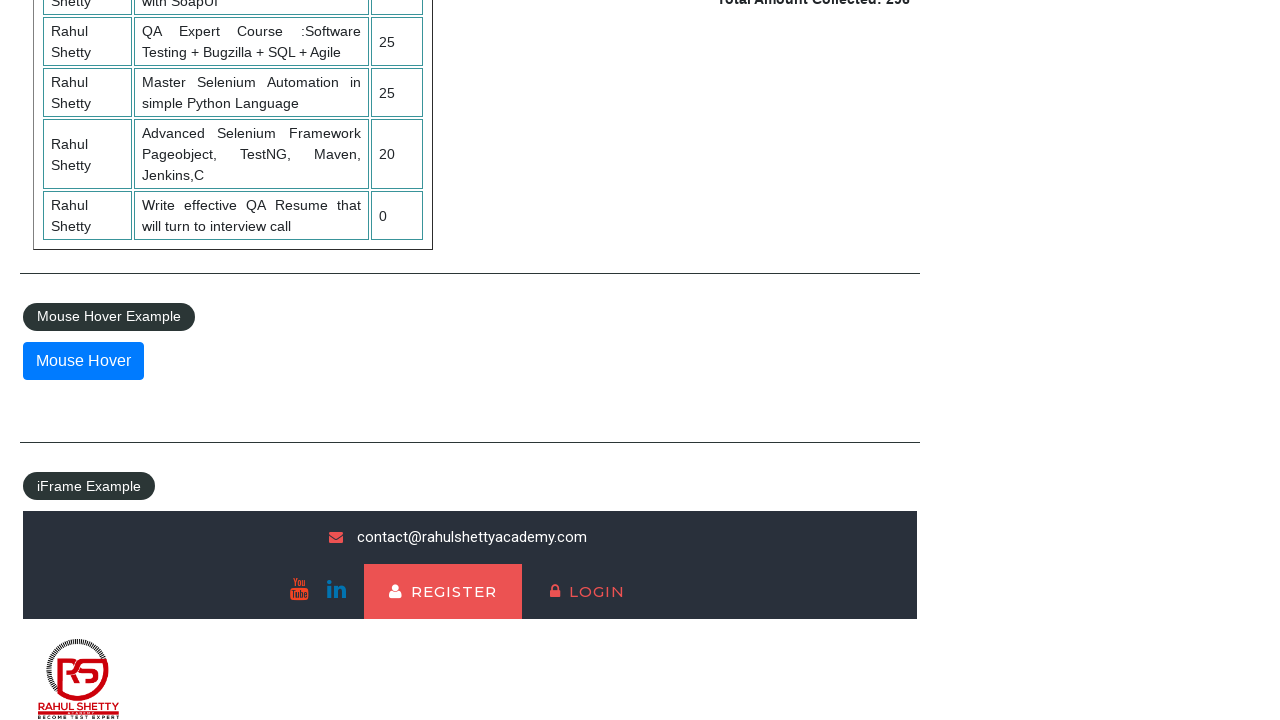

Hovered over mouse hover element to reveal menu at (83, 361) on #mousehover
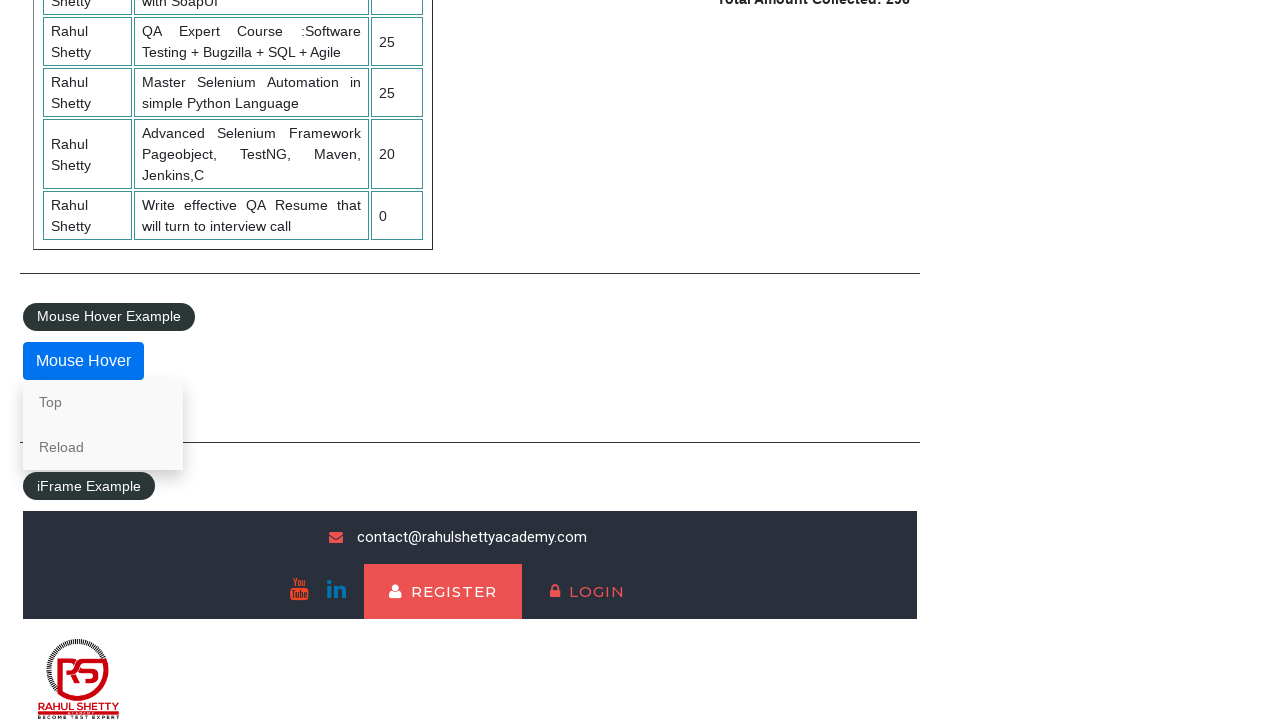

Clicked 'Top' link from hover menu at (103, 402) on a[href='#top']
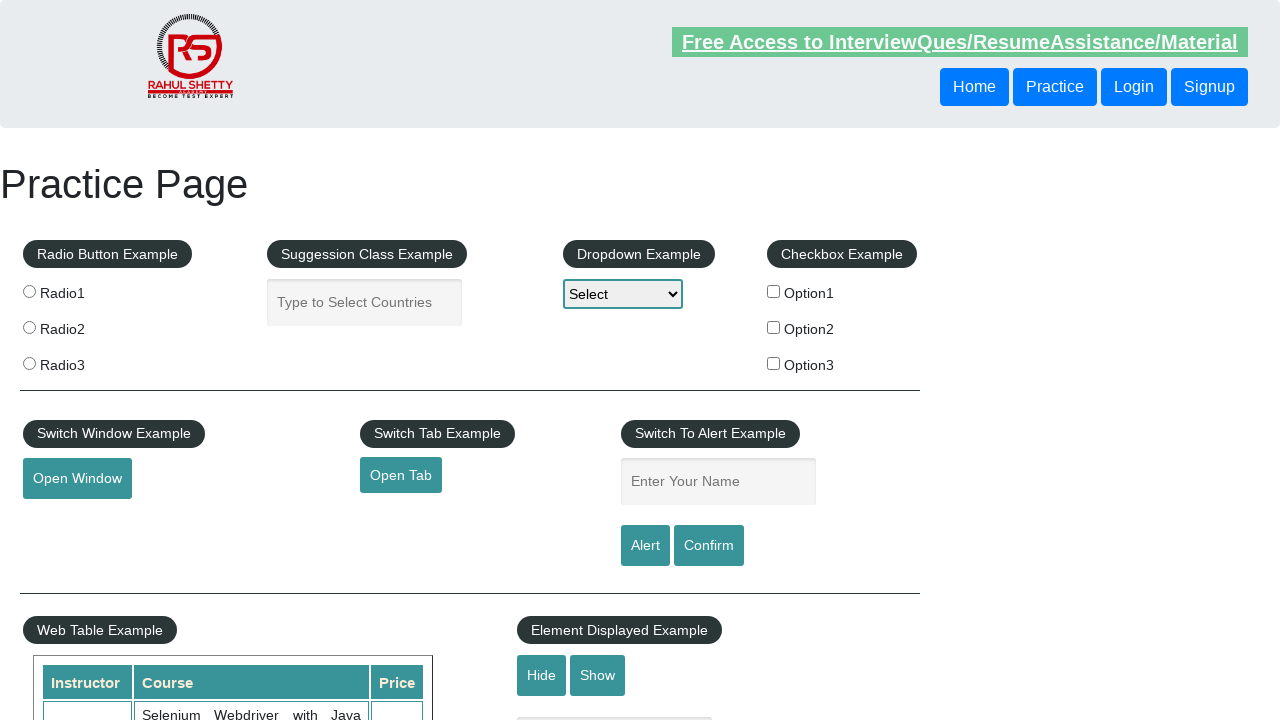

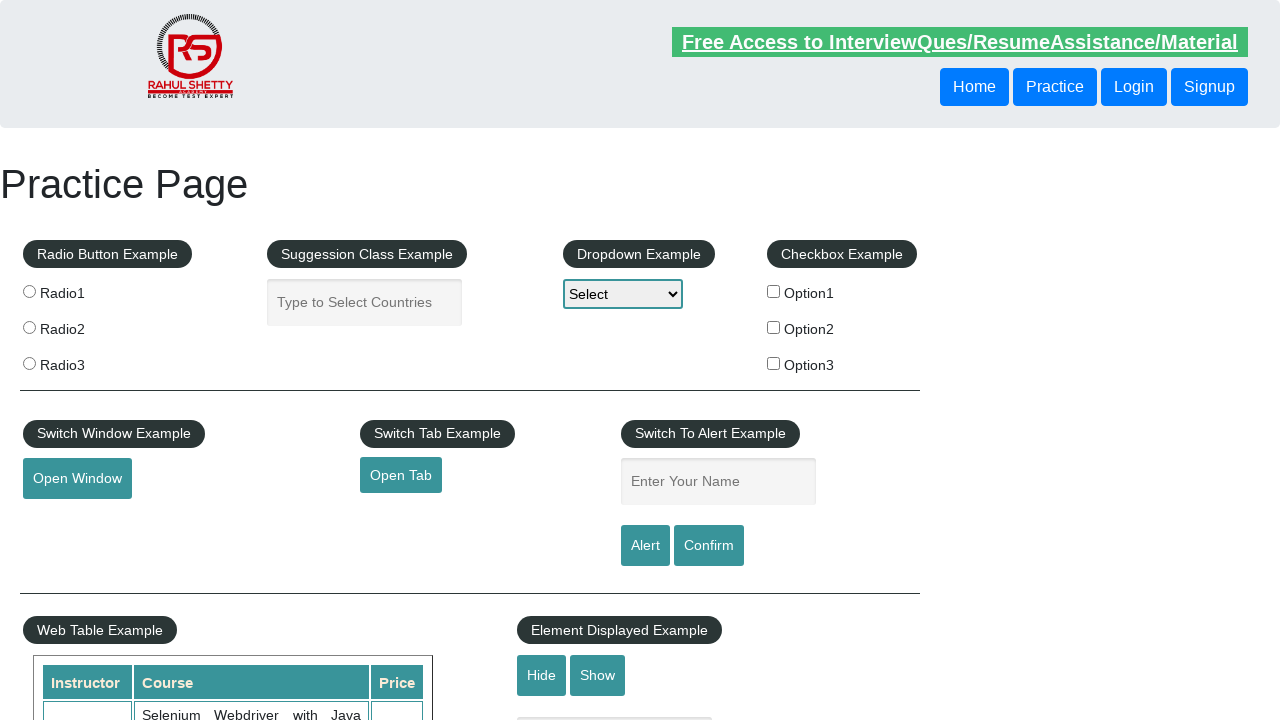